Tests clicking a button that ignores DOM click events on a UI testing playground, verifying that the button can be clicked using physical mouse click emulation.

Starting URL: http://uitestingplayground.com/click

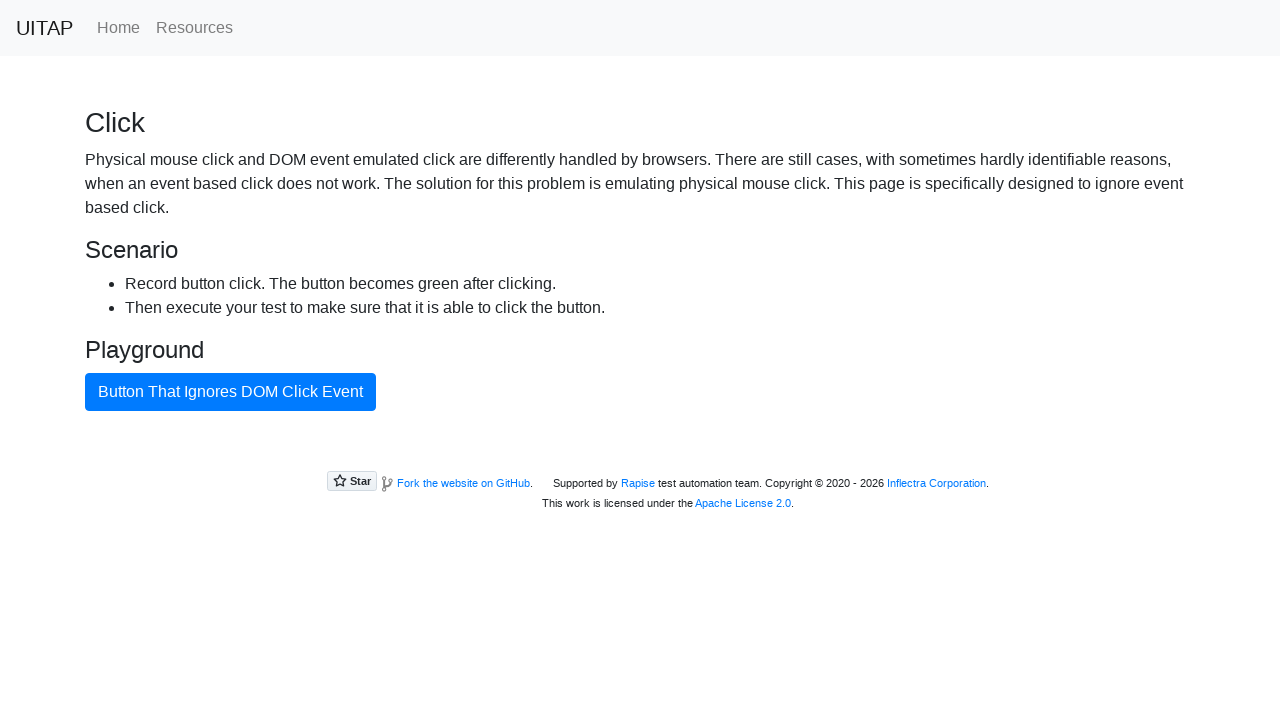

Navigated to UI testing playground click page
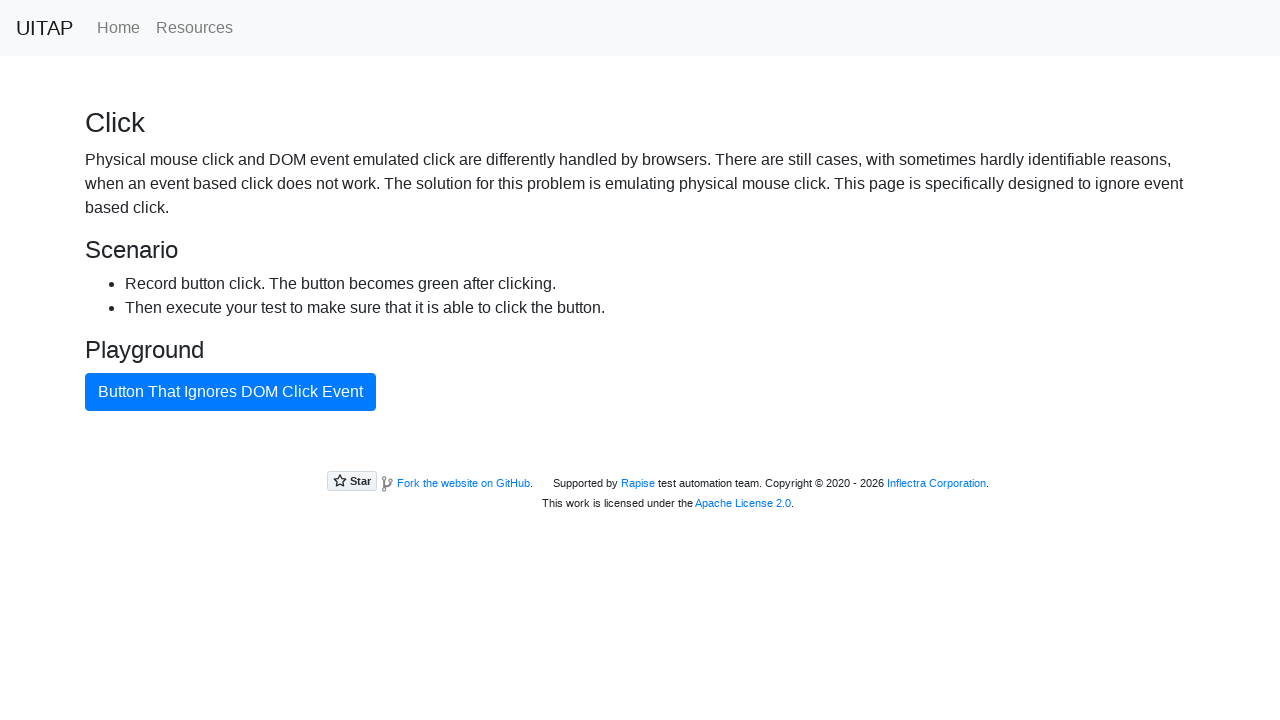

Located button that ignores DOM click events
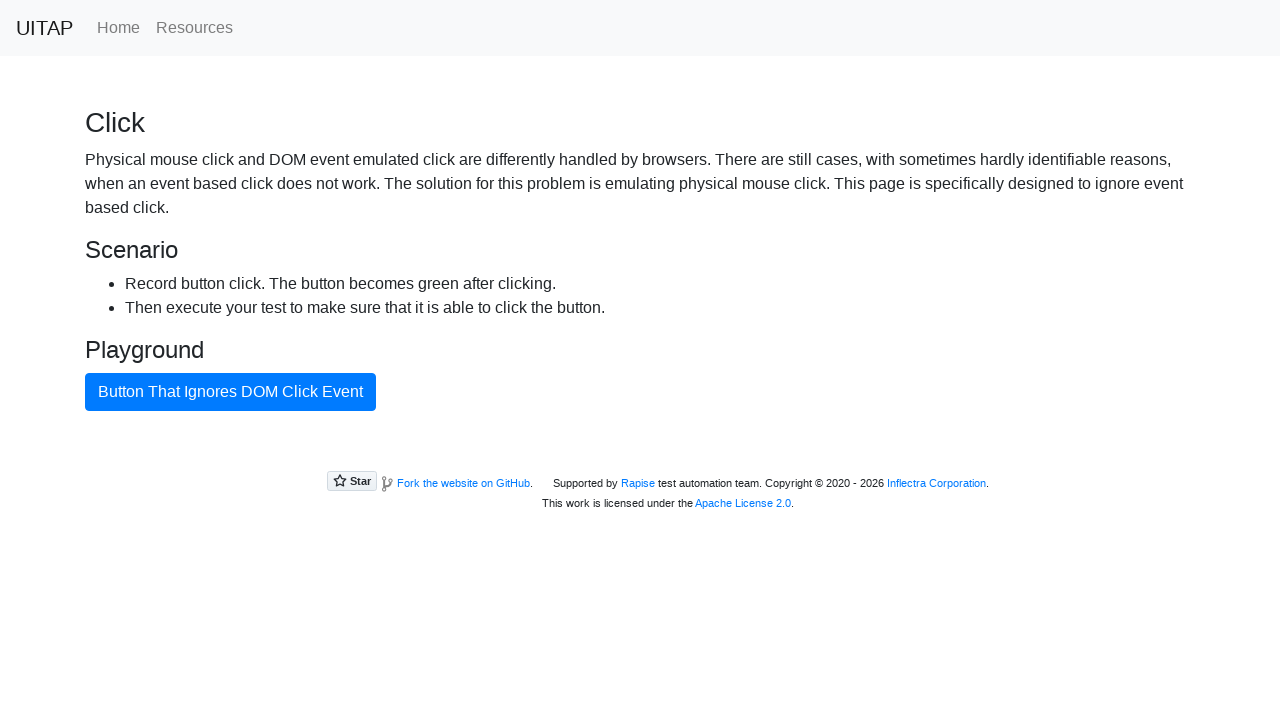

Clicked button using physical mouse click emulation at (230, 392) on internal:role=button[name="Button That Ignores DOM Click Event"i]
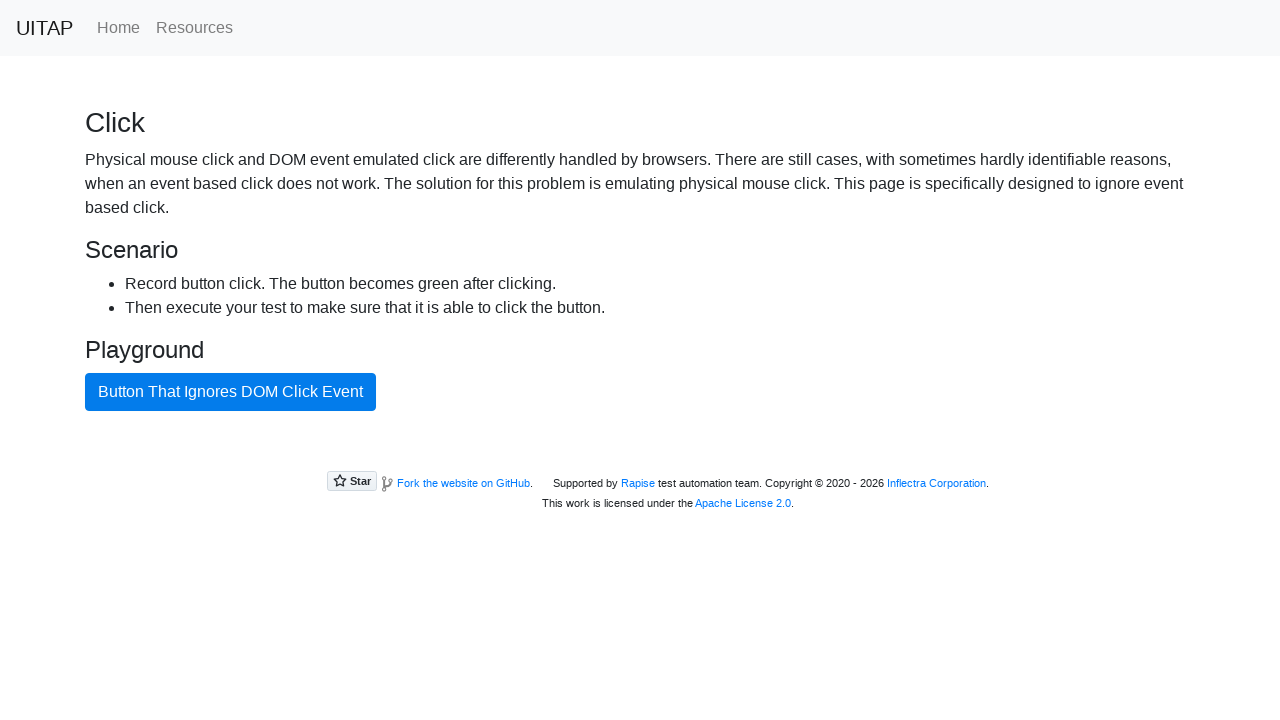

Verified button is still enabled after clicking
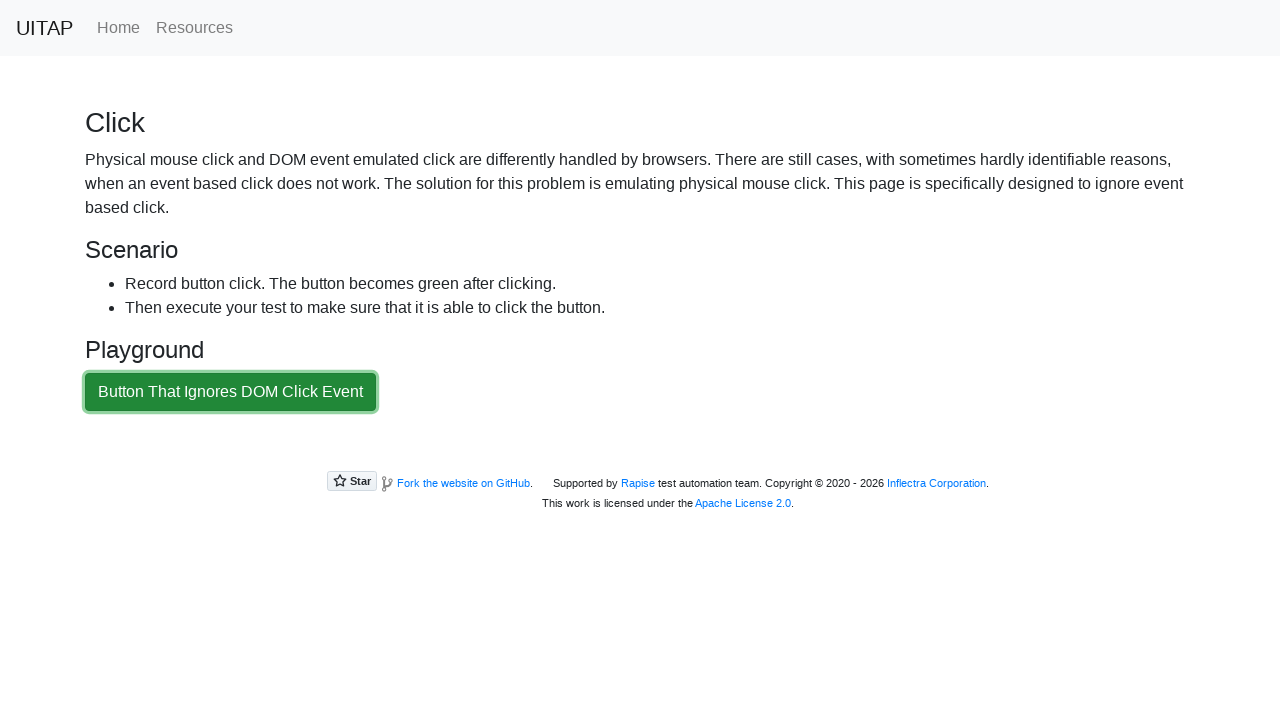

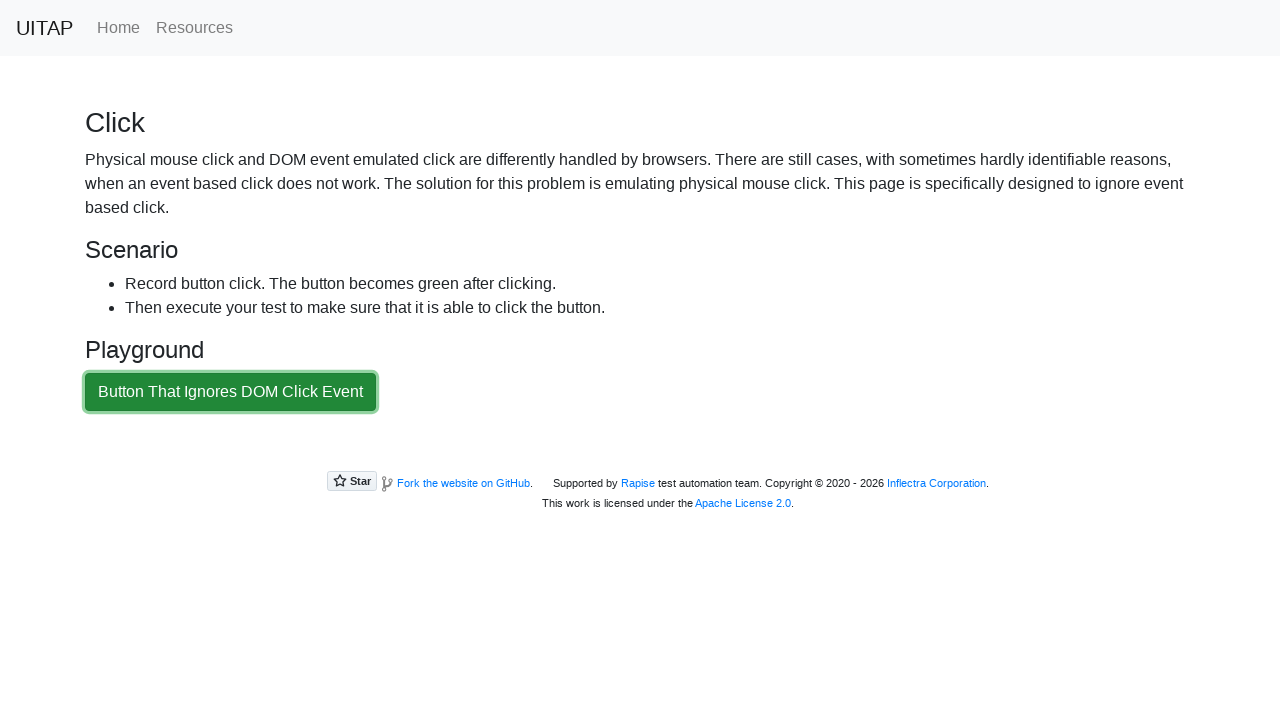